Tests dropdown menu navigation by hovering over the "Courses" menu item and clicking on the "Bigdata Training" link from the dropdown.

Starting URL: https://omrbranch.com/javatraininginchennaiomr

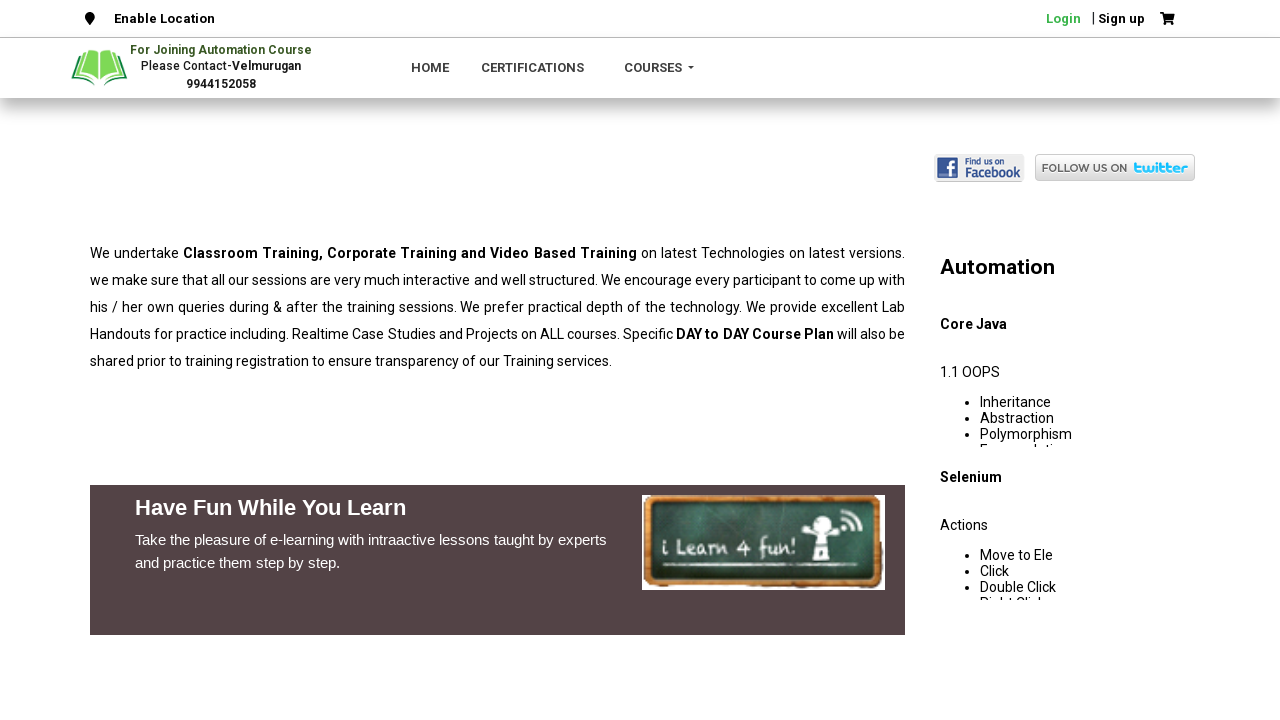

Hovered over 'Courses' menu item to reveal dropdown at (659, 68) on xpath=//a[text()='Courses ']
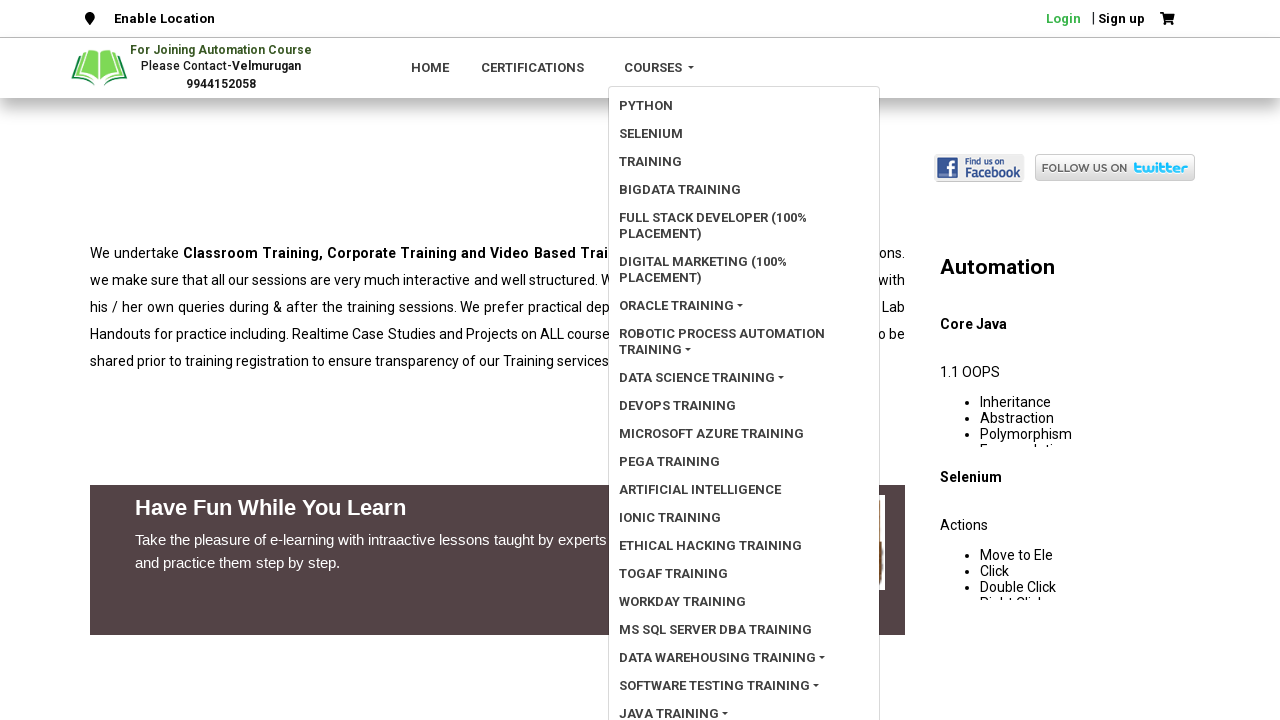

Clicked 'Bigdata Training' link from dropdown menu at (744, 190) on xpath=//a[text()='Bigdata Training']
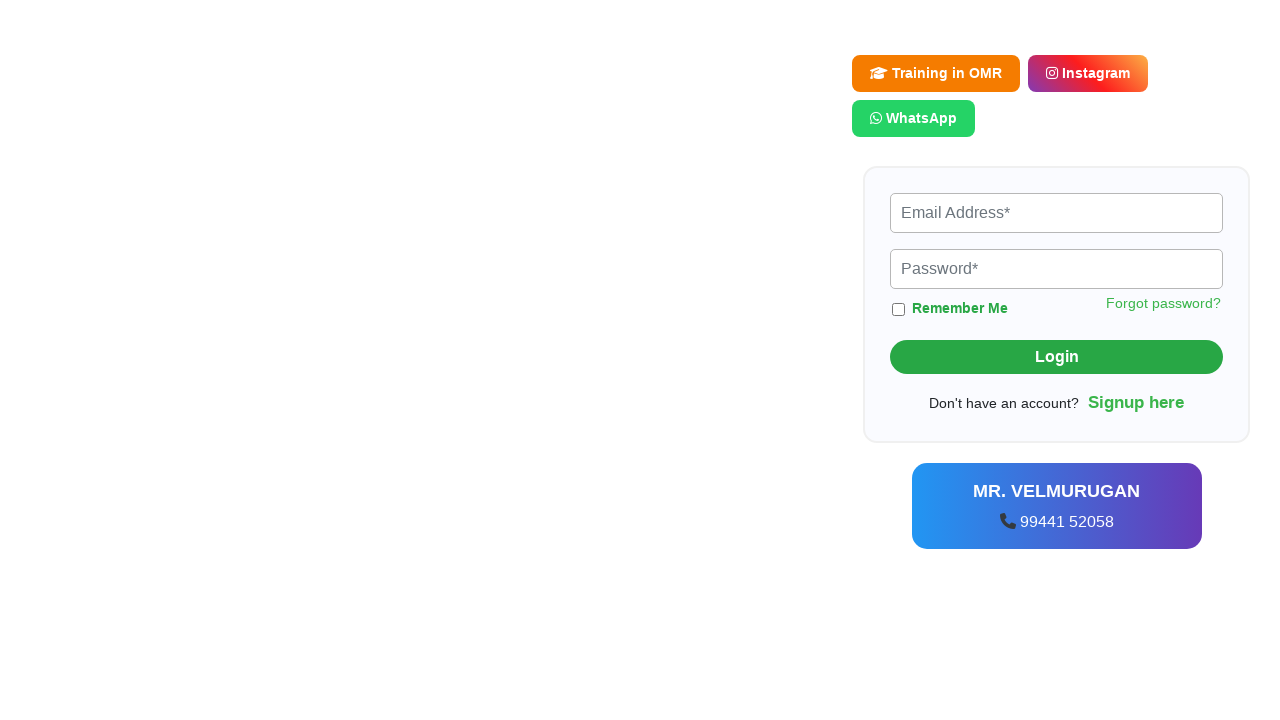

Page loaded after navigating to Bigdata Training
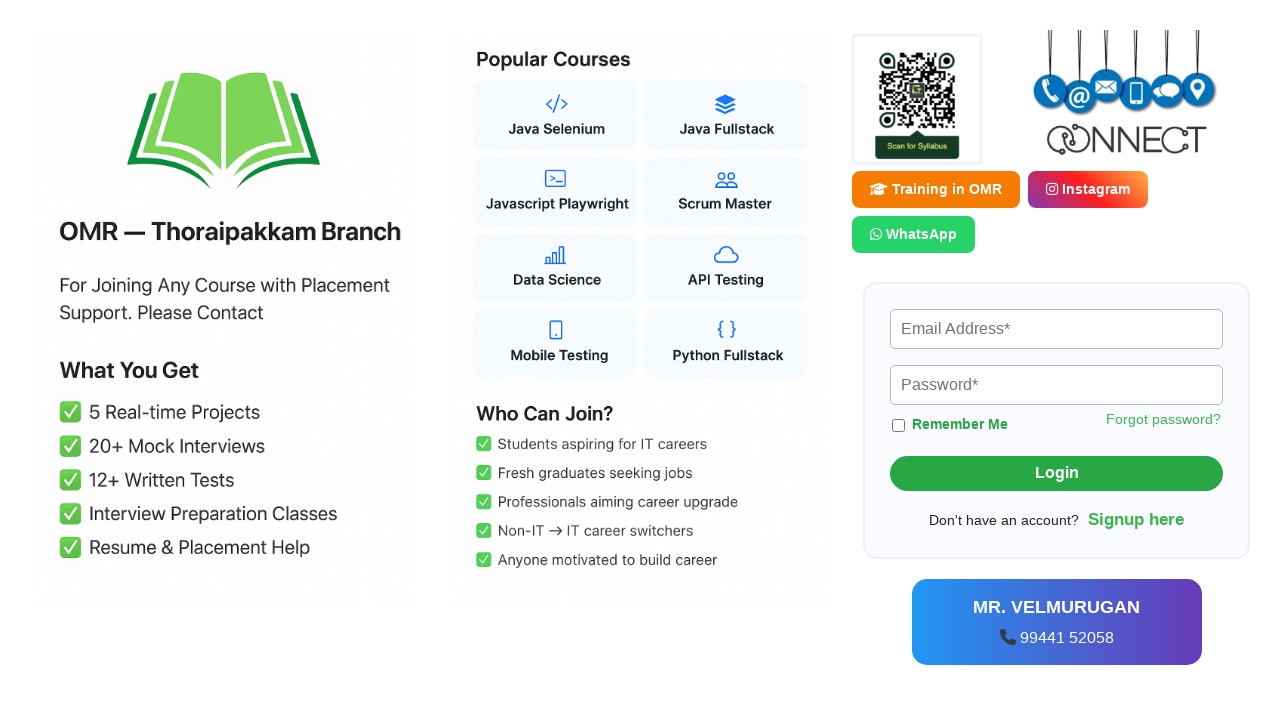

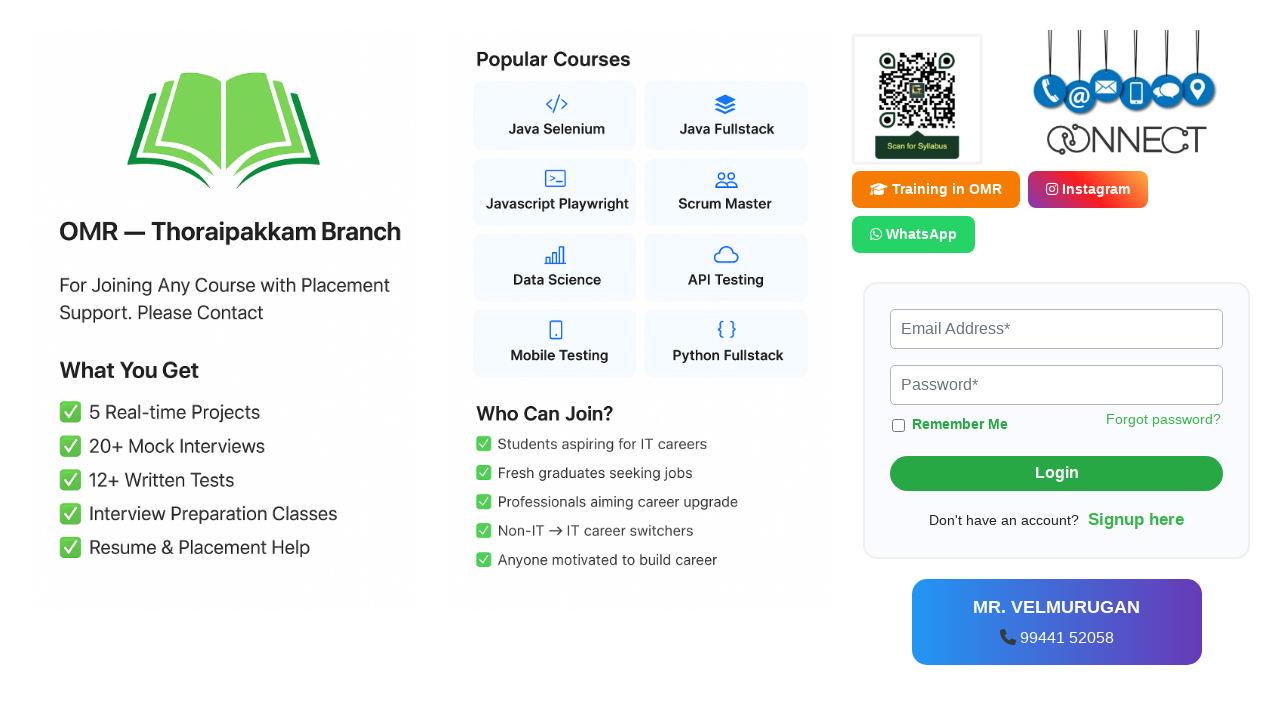